Tests file download functionality by clicking a download button on a practice page

Starting URL: https://www.tutorialspoint.com/selenium/practice/upload-download.php

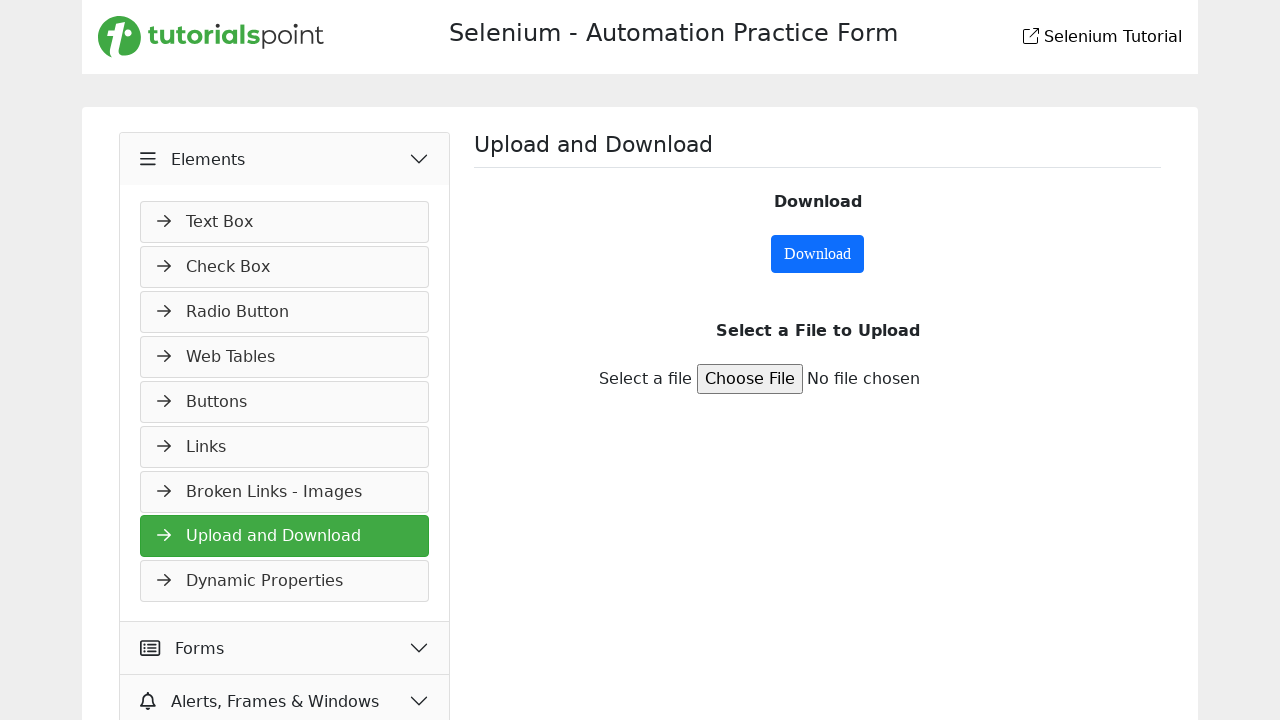

Clicked the download button to initiate file download at (818, 254) on #downloadButton
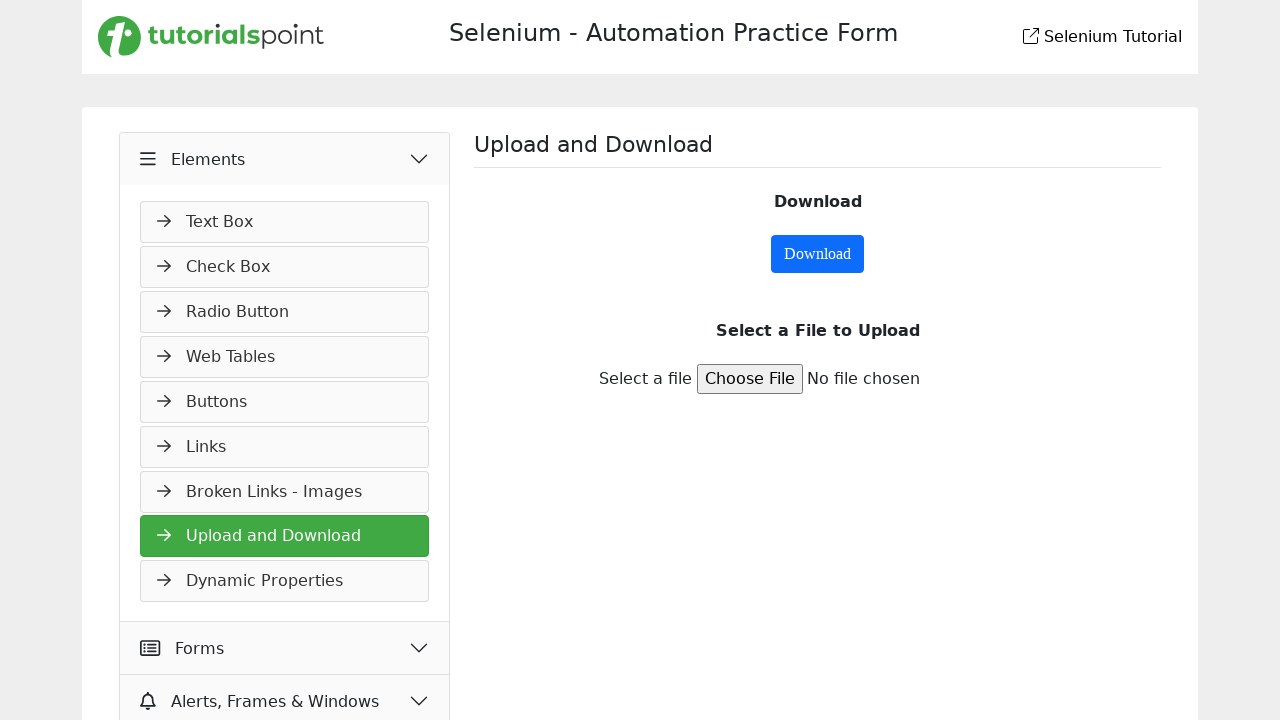

Waited 2.5 seconds for download to initiate
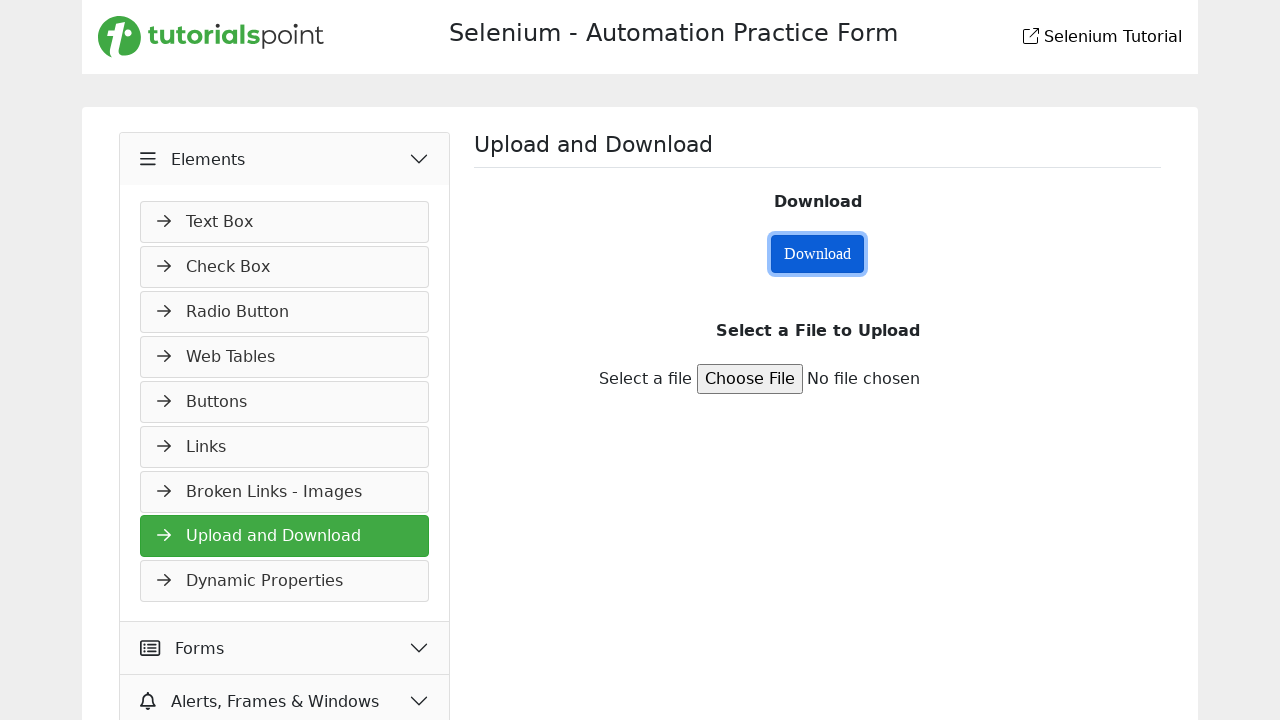

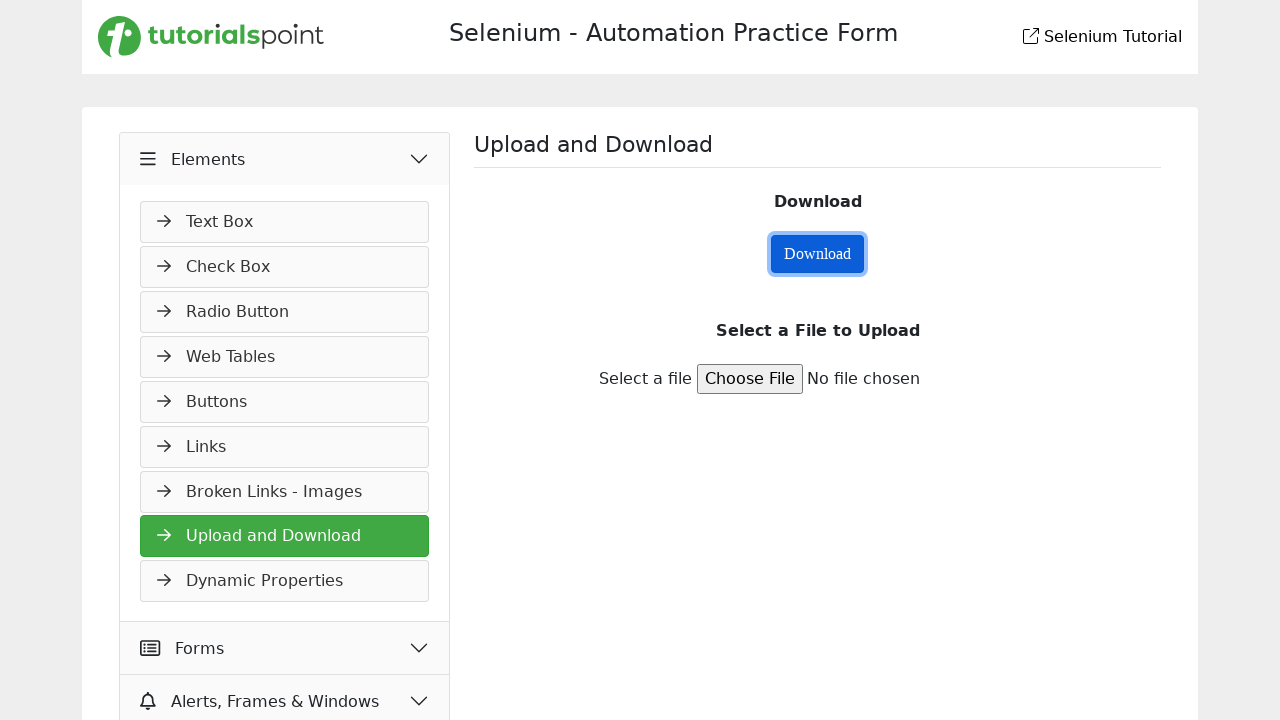